Tests that clicking the Email column header sorts the text values in ascending alphabetical order.

Starting URL: http://the-internet.herokuapp.com/tables

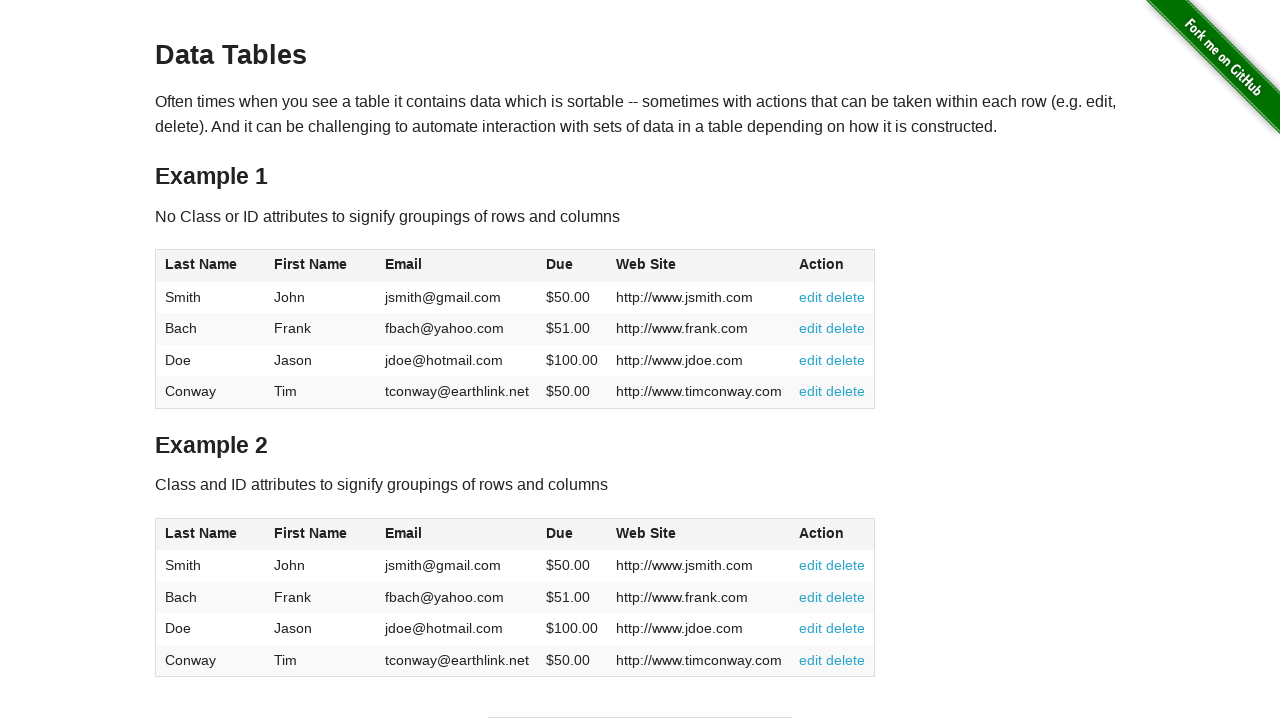

Clicked Email column header to sort ascending at (457, 266) on #table1 thead tr th:nth-of-type(3)
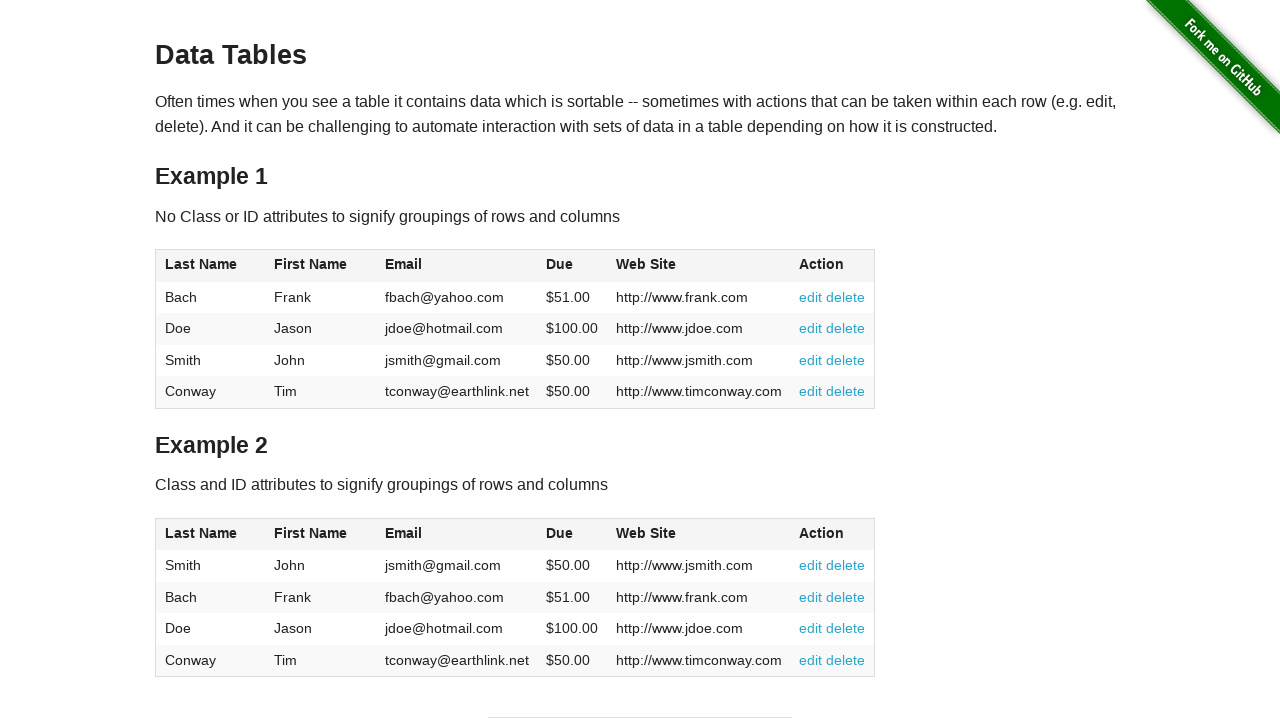

Table updated after sorting by Email column
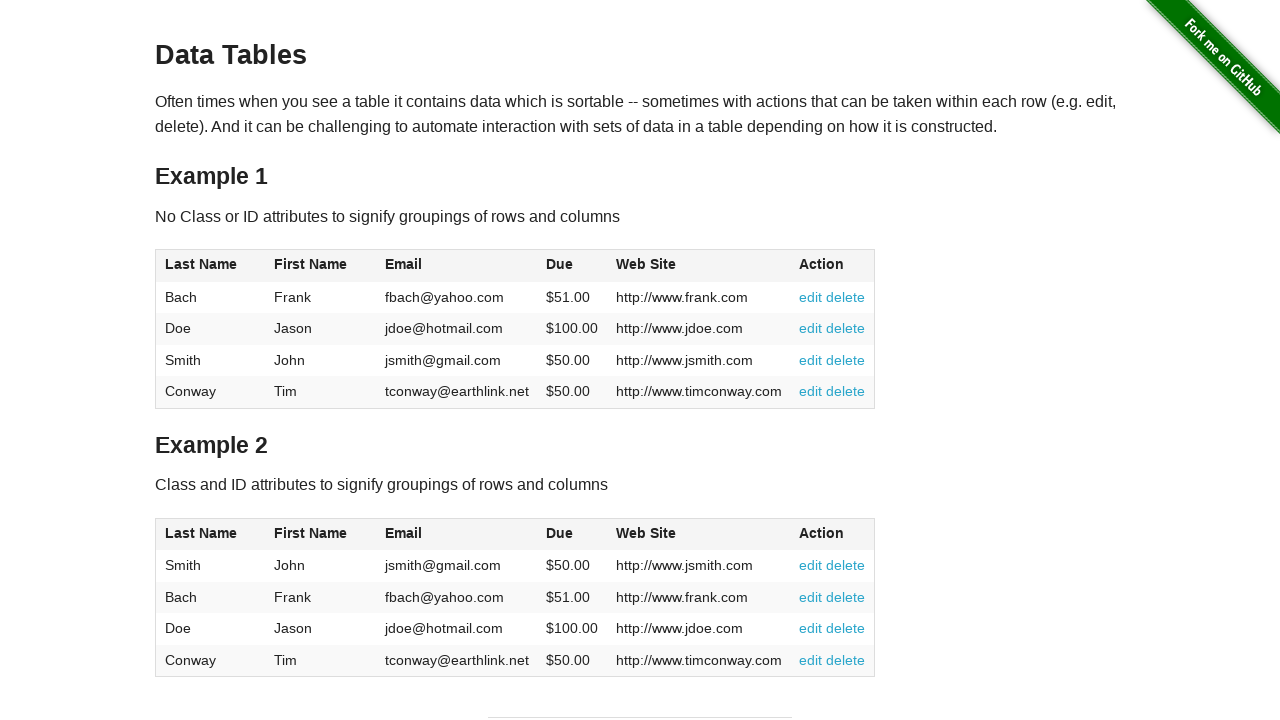

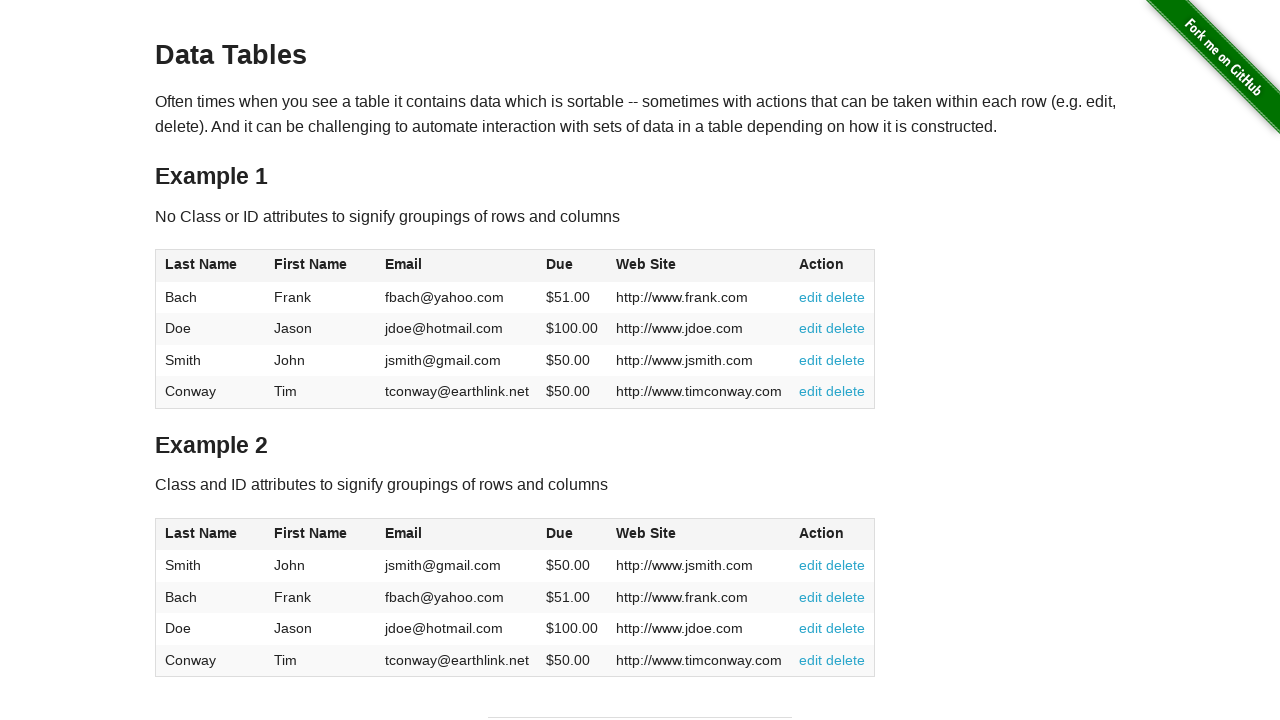